Tests the search button functionality on an e-commerce playground site by clicking the search button using role-based locator

Starting URL: https://ecommerce-playground.lambdatest.io/

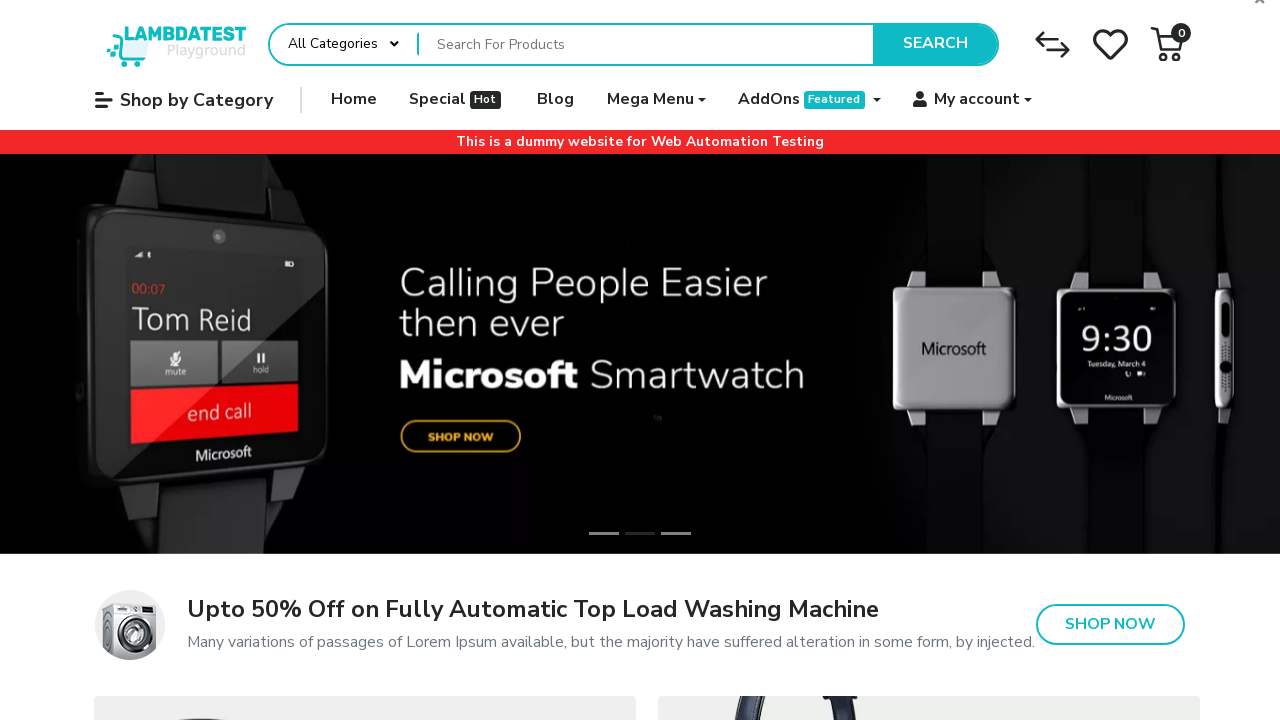

Clicked Search button using role-based locator at (935, 44) on internal:role=button[name="Search"i]
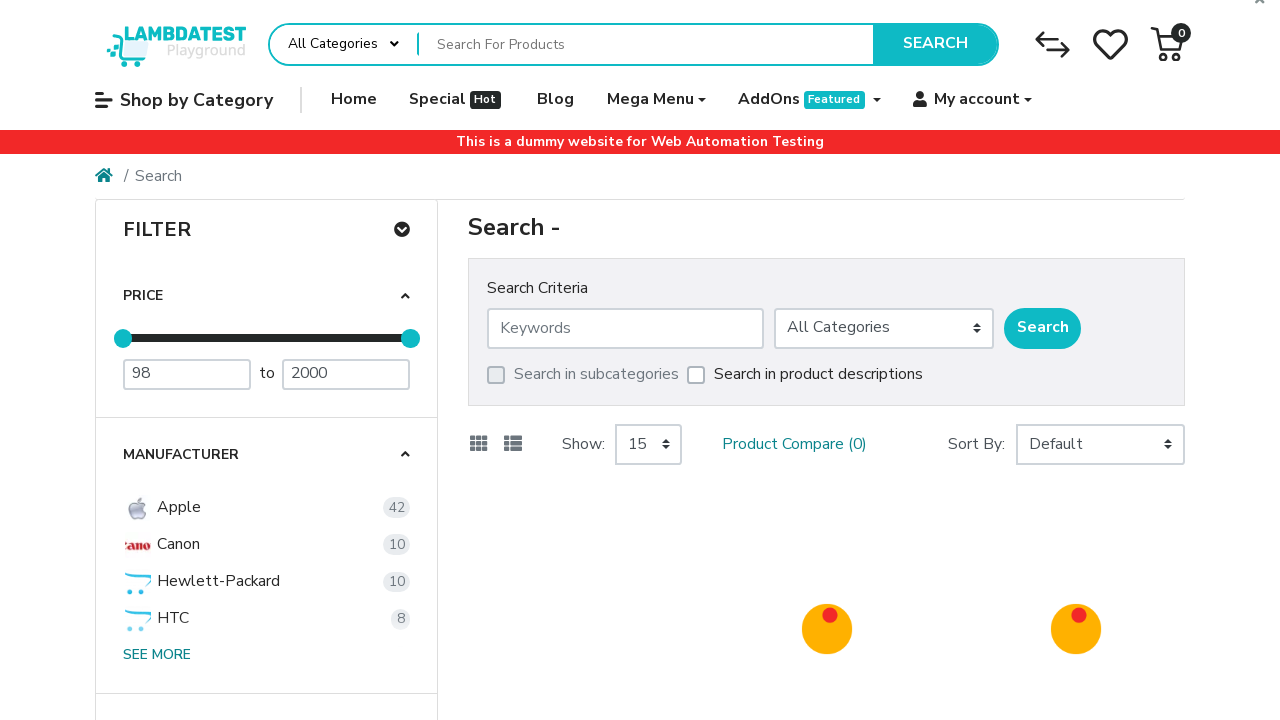

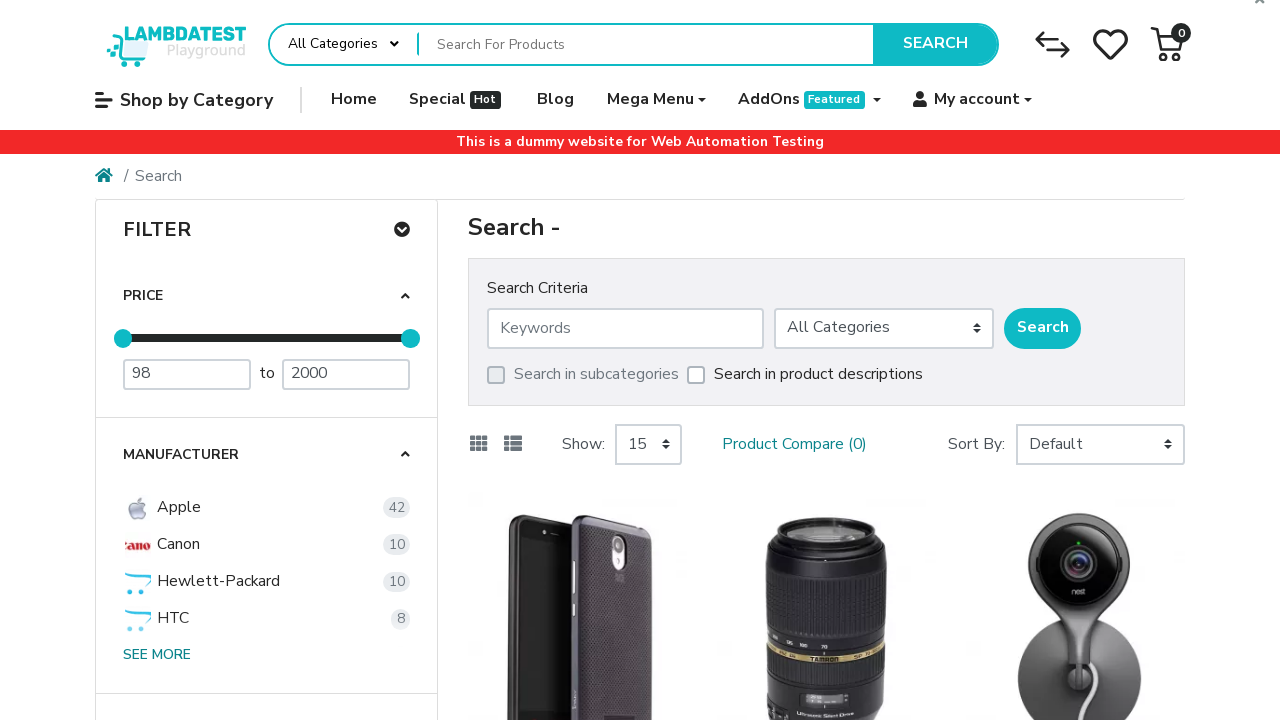